Tests JavaScript alert by clicking the first button, accepting the alert, and verifying the result message

Starting URL: https://the-internet.herokuapp.com/javascript_alerts

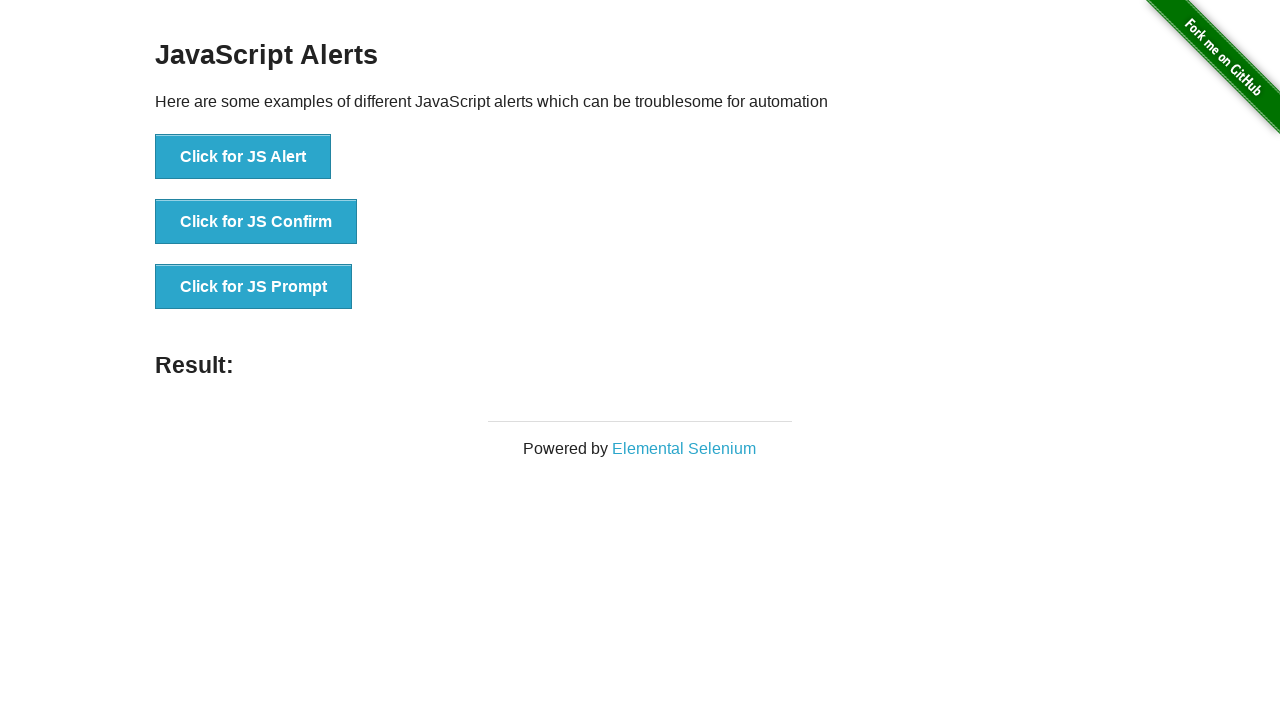

Clicked the first button to trigger JavaScript alert at (243, 157) on button[onclick='jsAlert()']
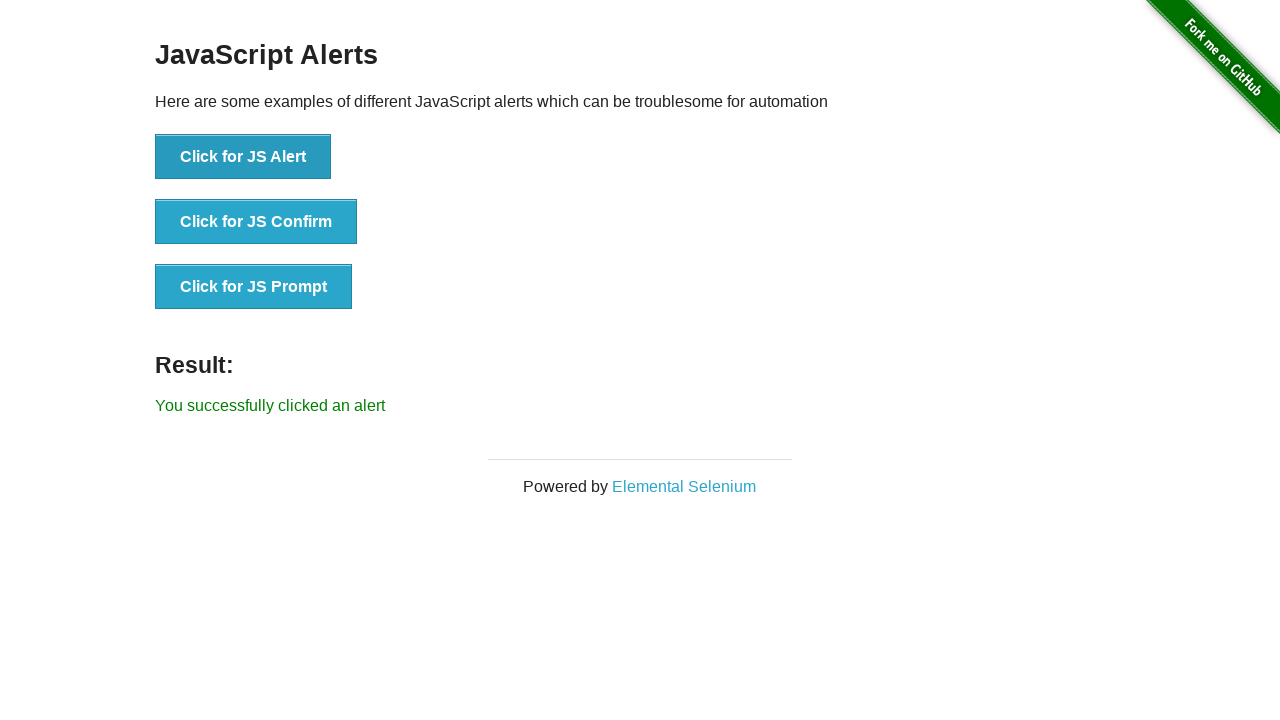

Set up dialog handler to accept alert
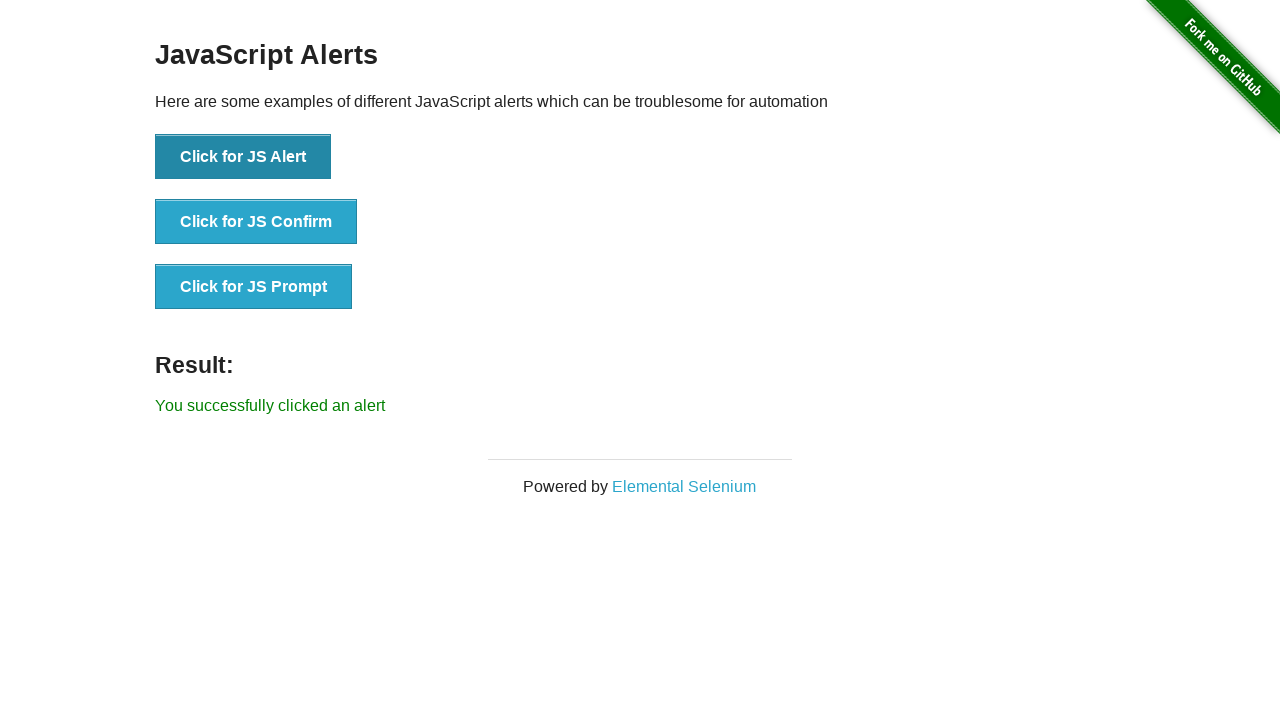

Retrieved result message text
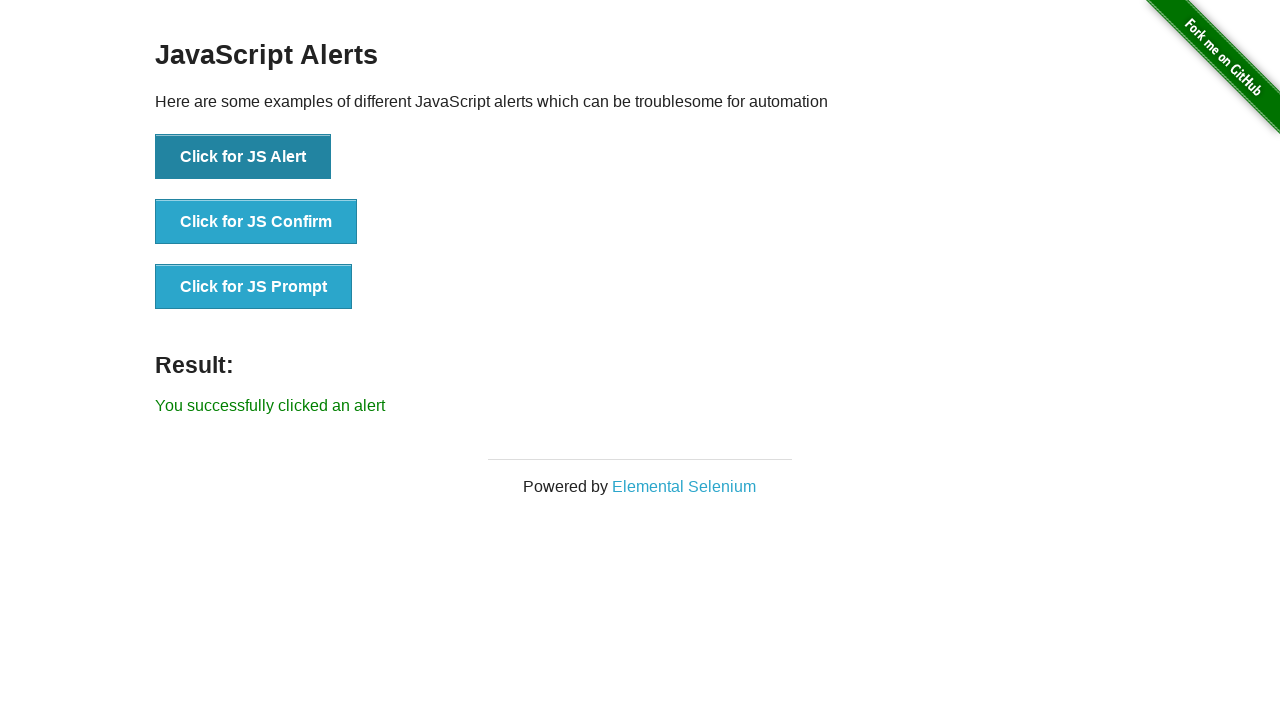

Verified result message equals 'You successfully clicked an alert'
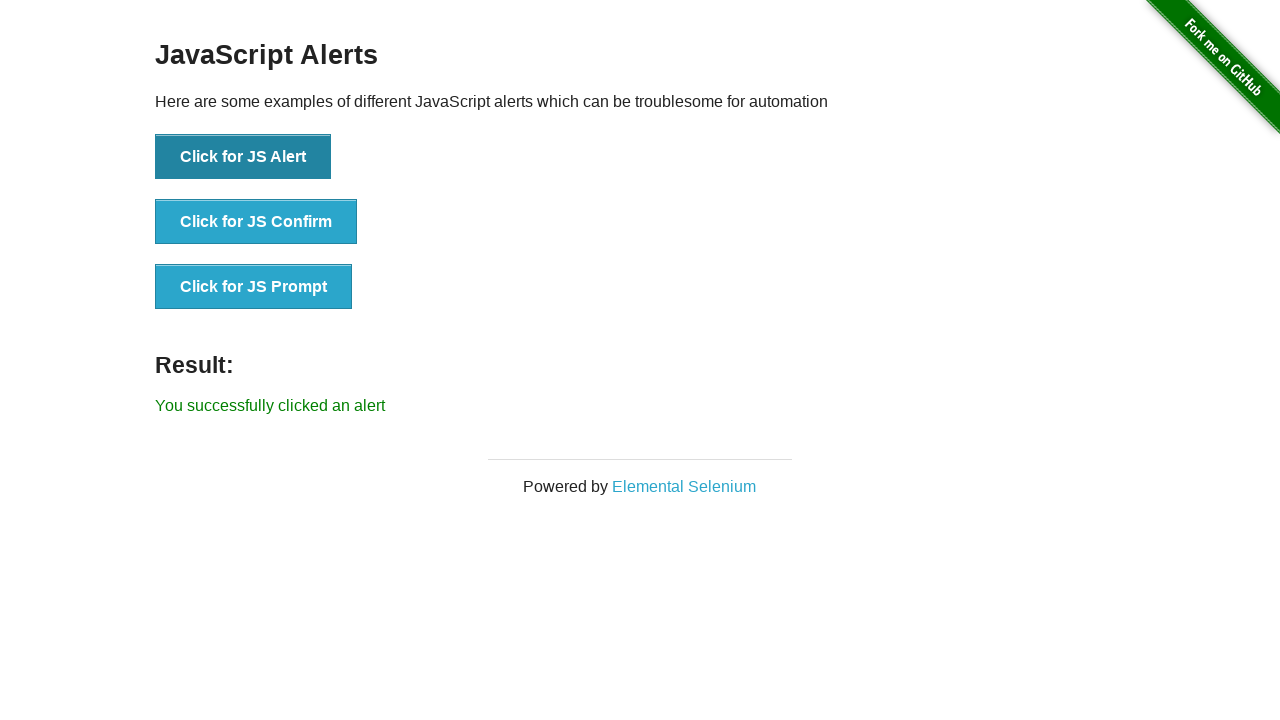

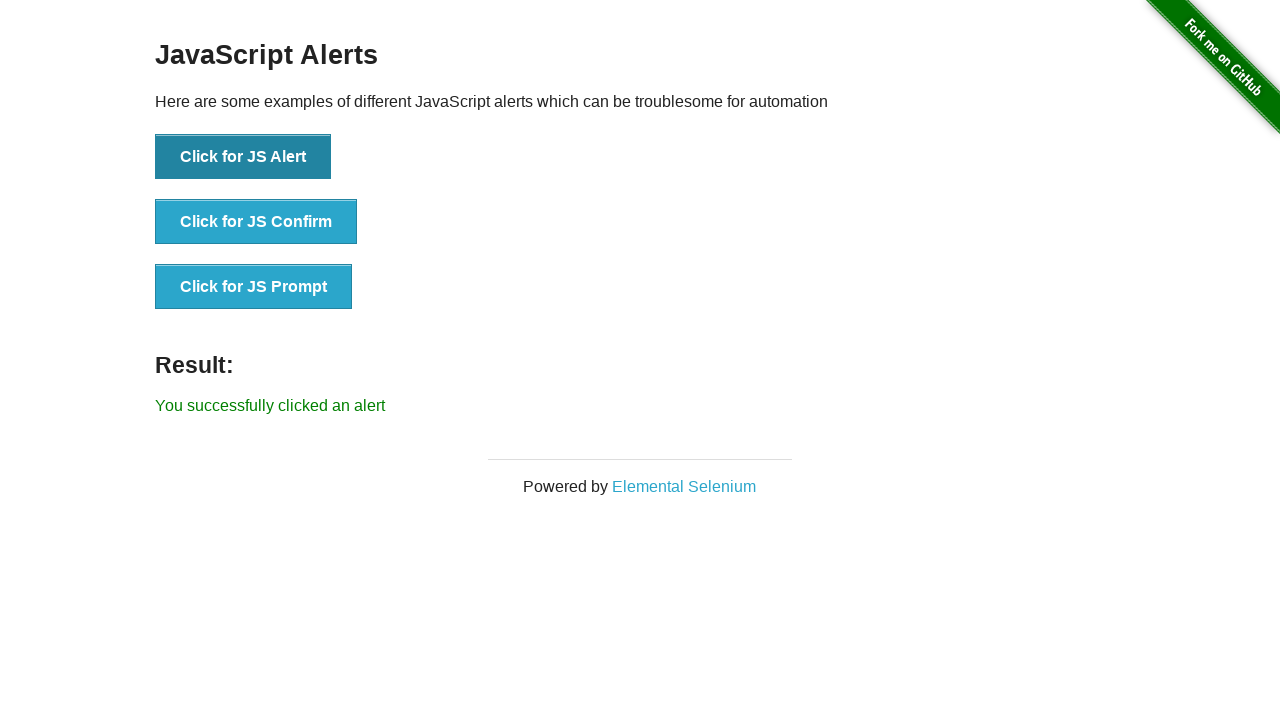